Tests clearing completed tasks while on the Active filter view.

Starting URL: https://todomvc4tasj.herokuapp.com/

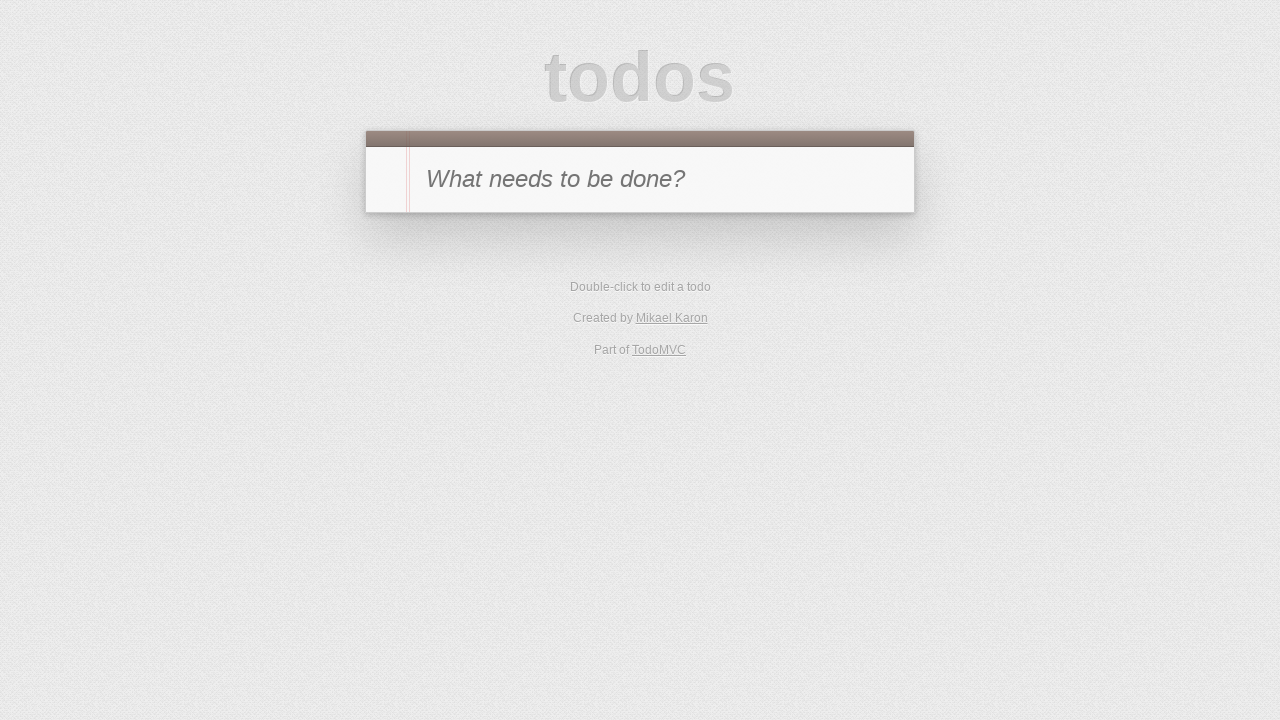

Set localStorage with one active task and one completed task
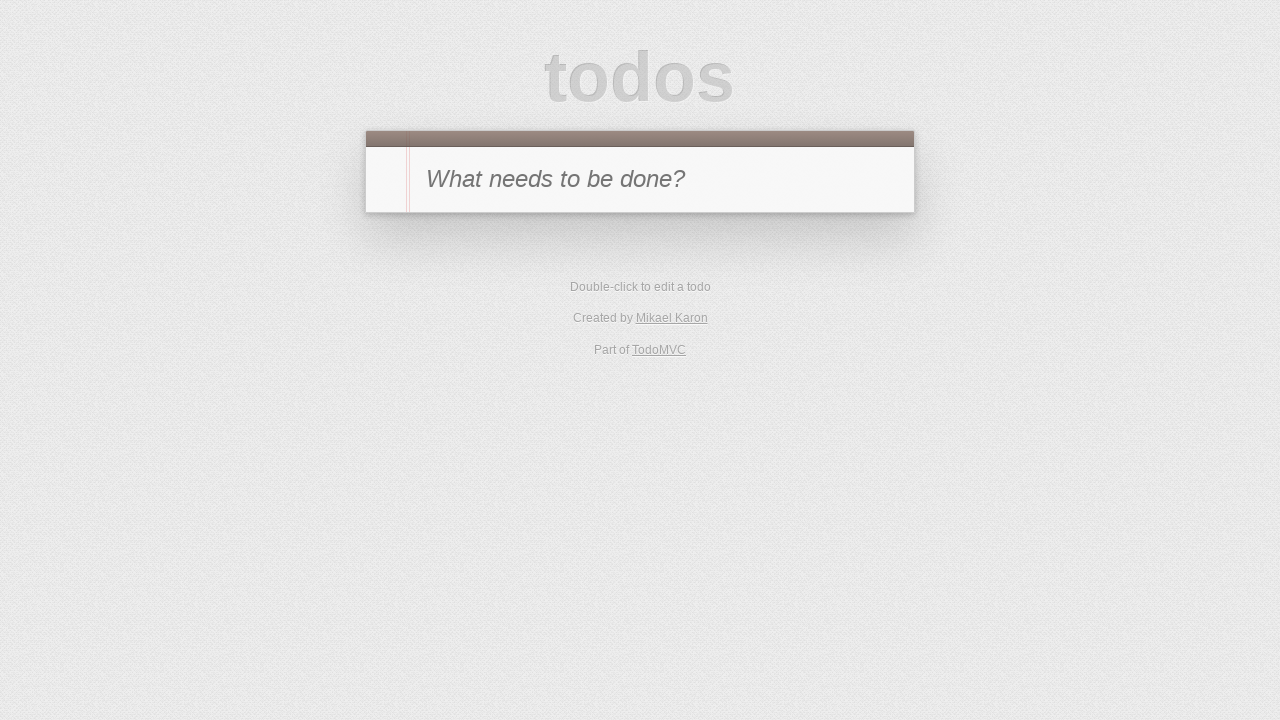

Reloaded page to apply localStorage changes
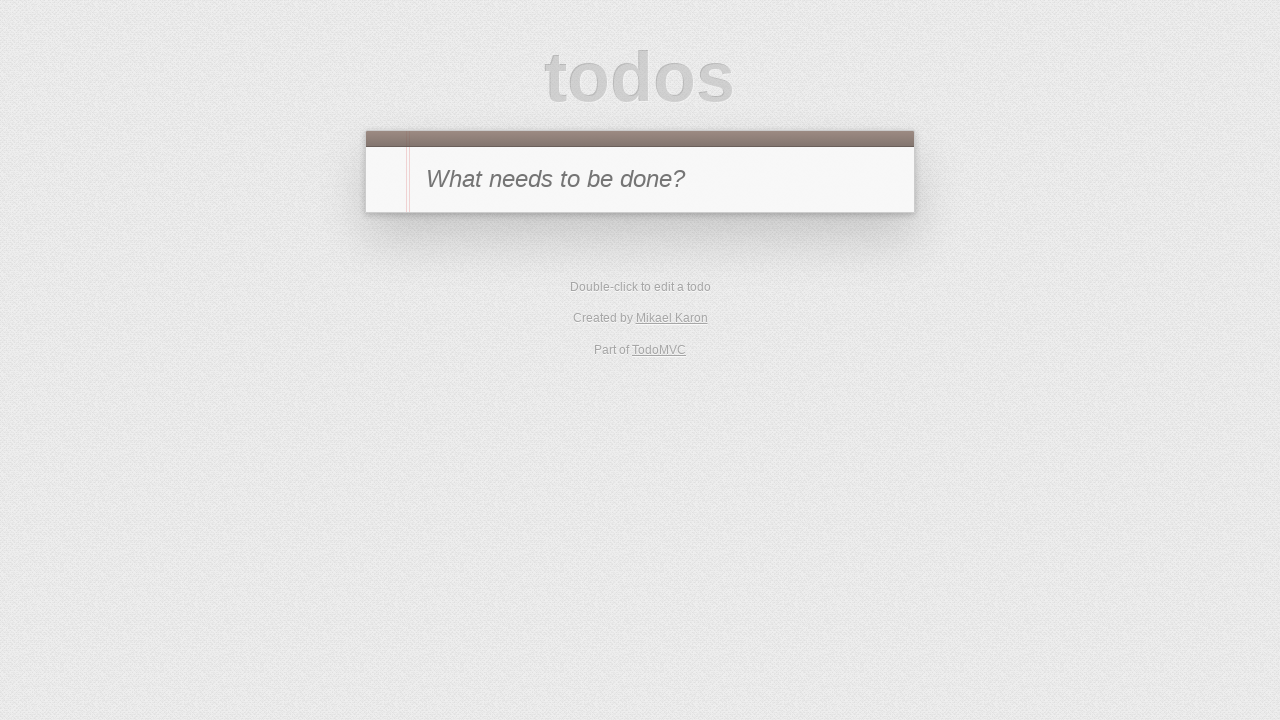

Clicked Active filter to show only active tasks at (614, 351) on text=Active
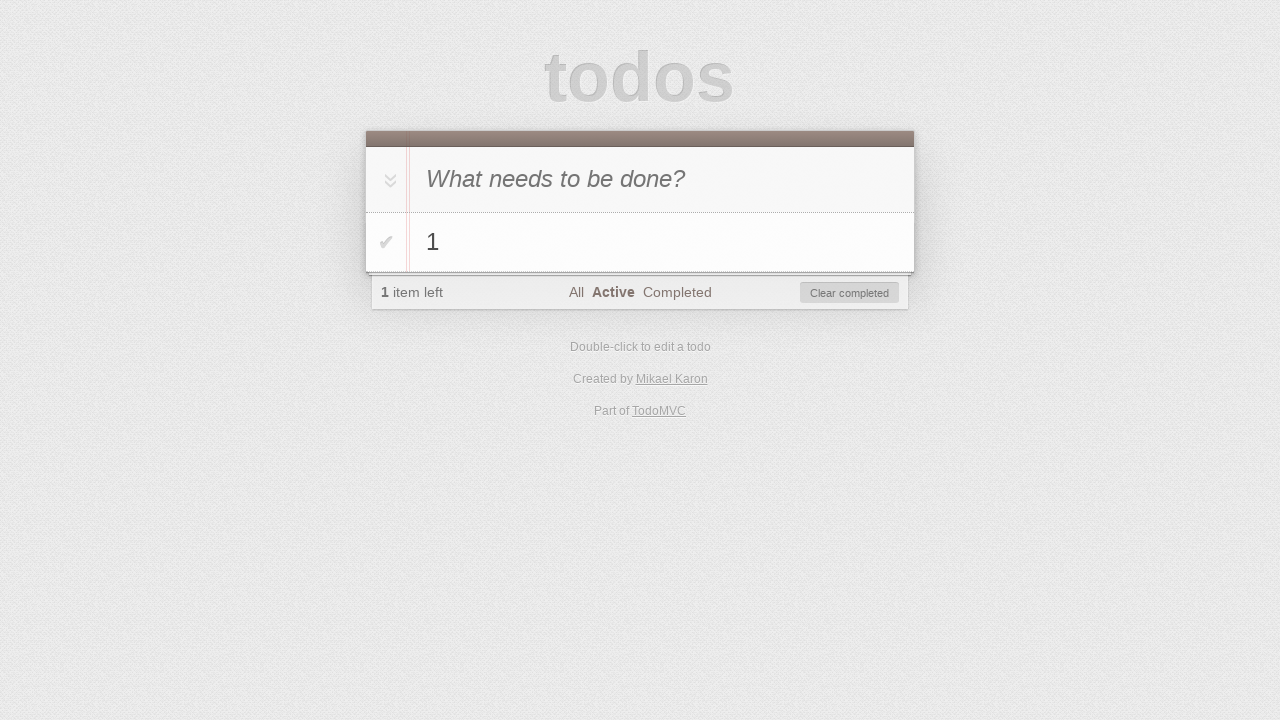

Clicked 'Clear completed' button to remove completed tasks at (850, 293) on #clear-completed
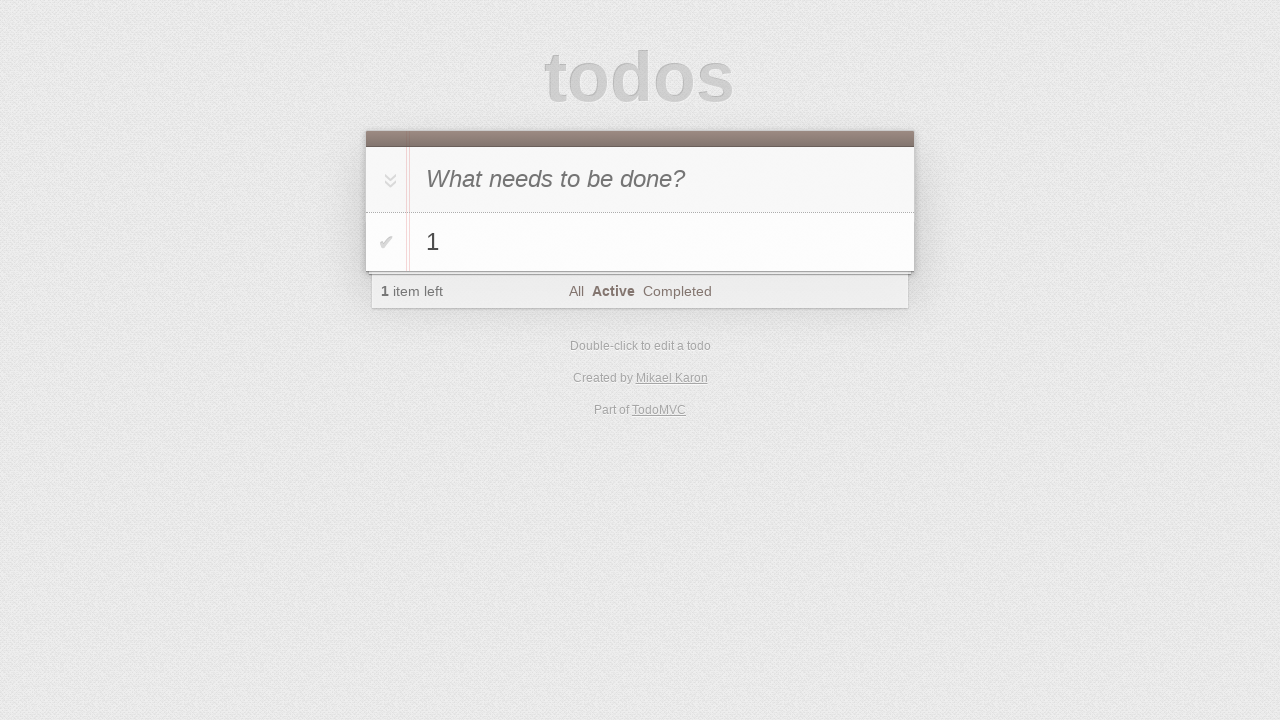

Verified that active task '1' is visible in the todo list
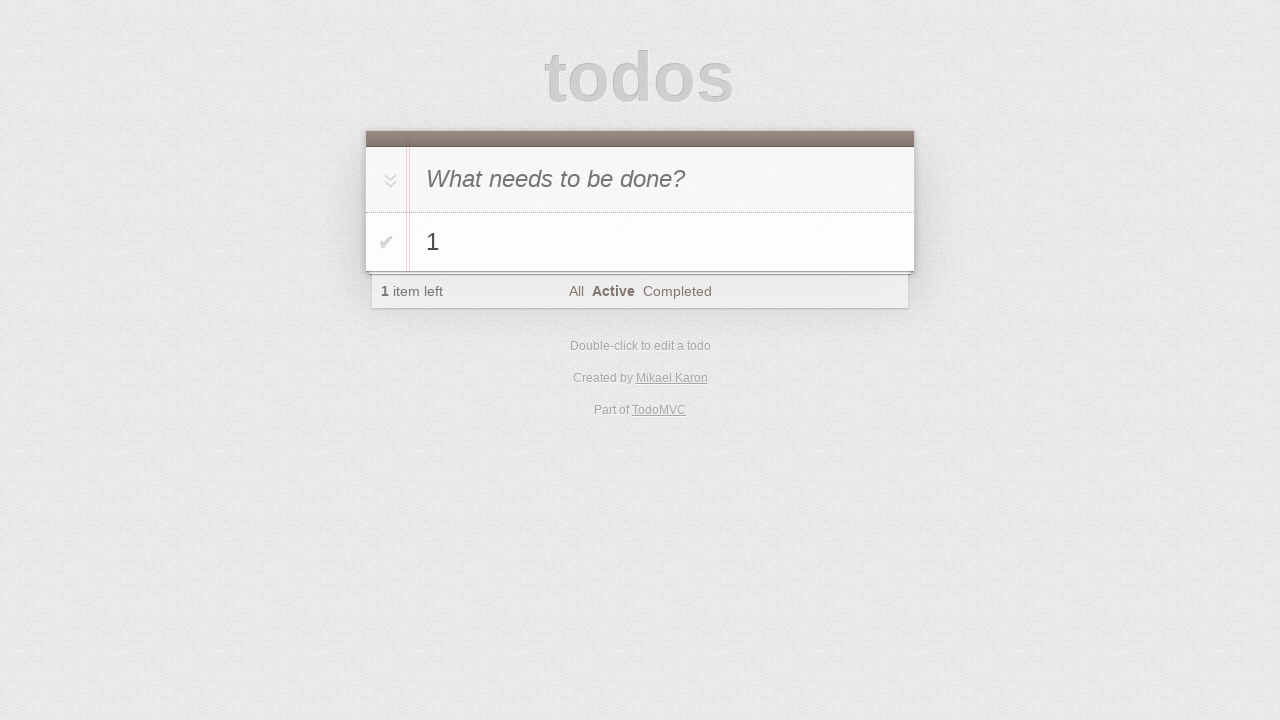

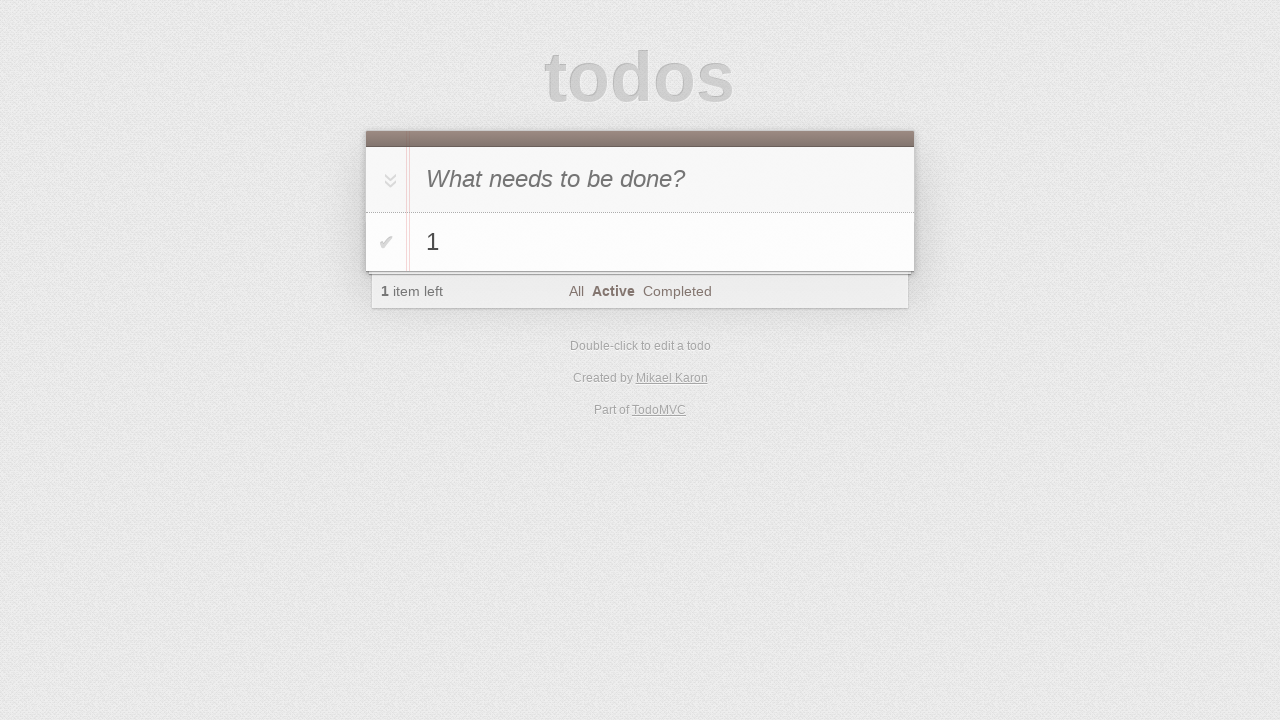